Tests form functionality by selecting a radio button for gender selection on a form page

Starting URL: https://www.testotomasyonu.com/form

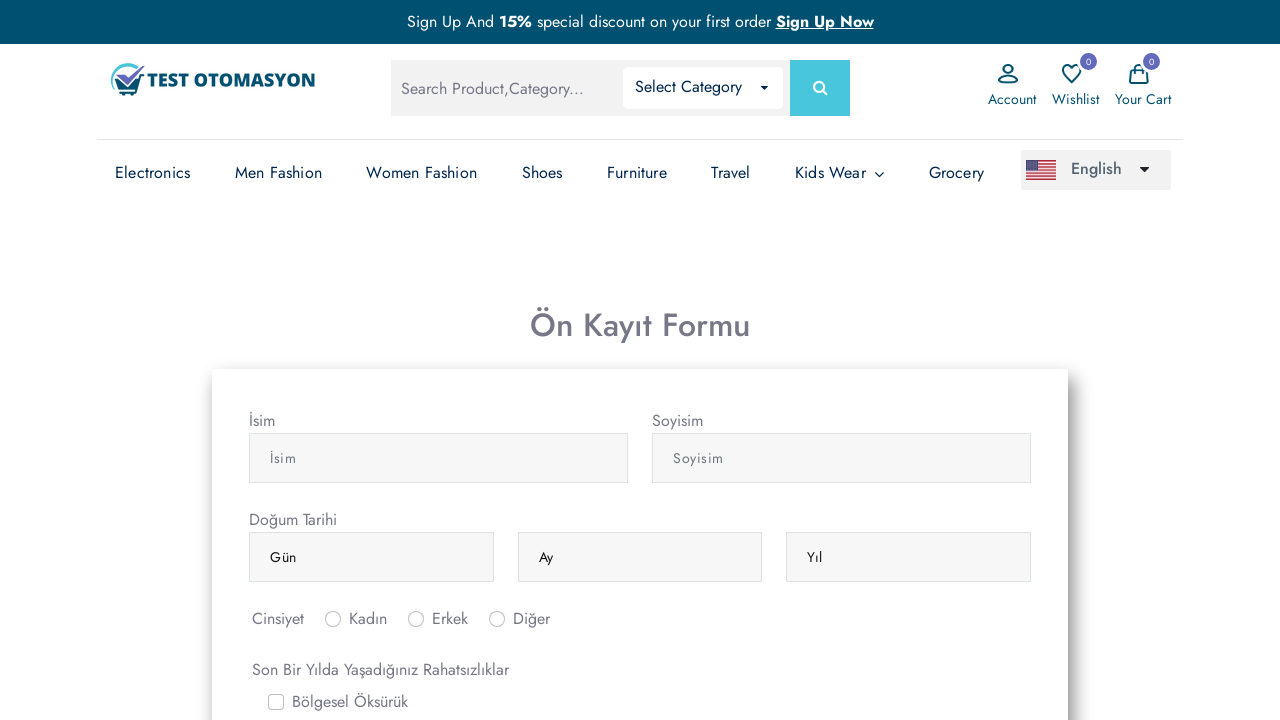

Clicked male radio button for gender selection at (416, 619) on #inlineRadio2
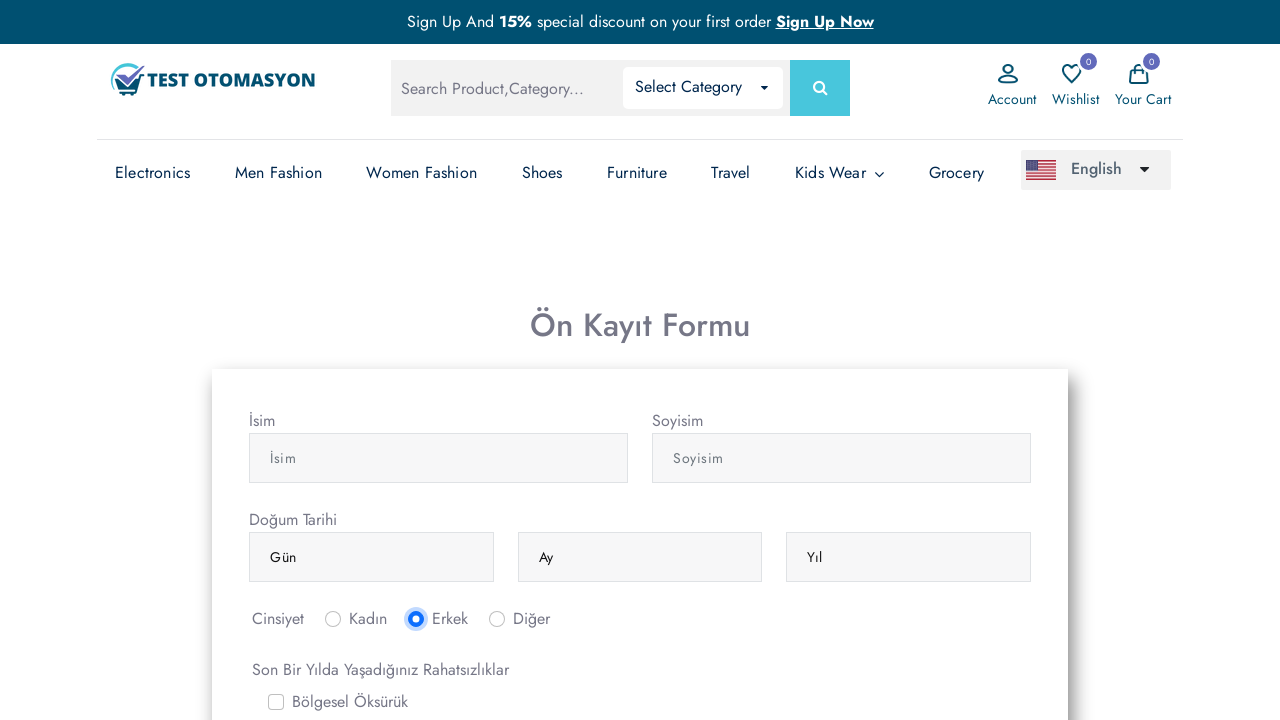

Verified male radio button is selected
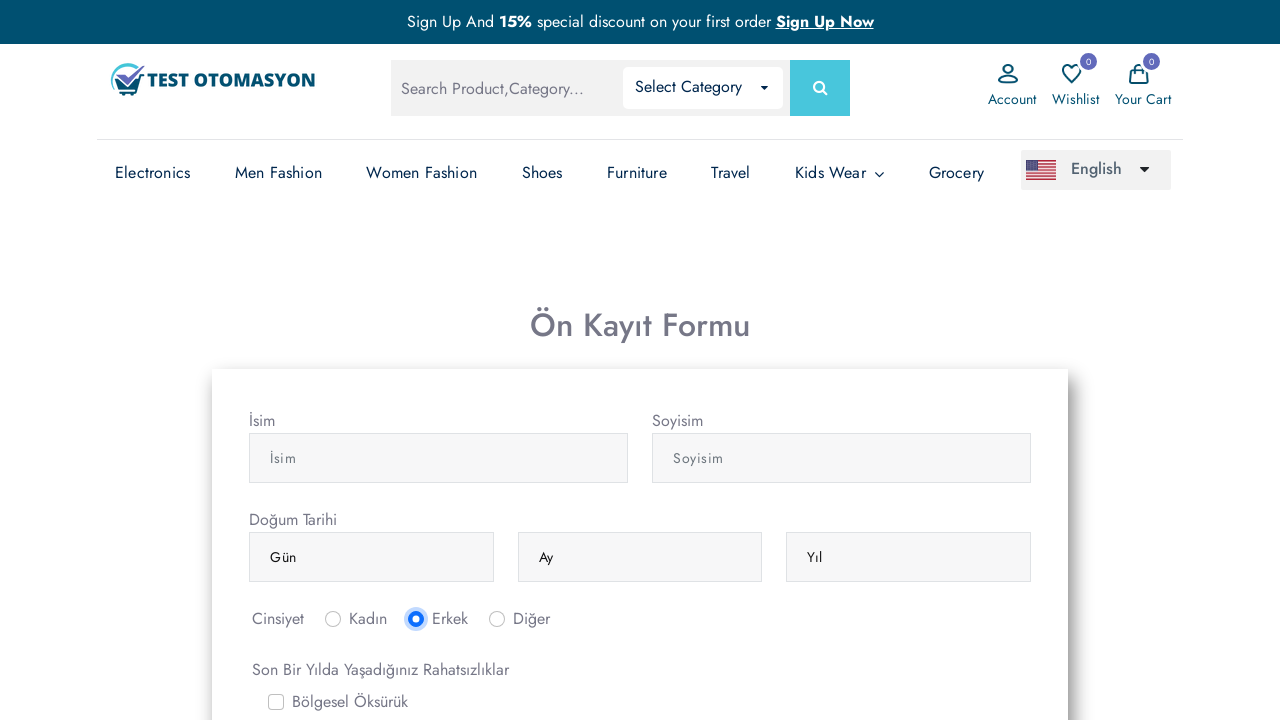

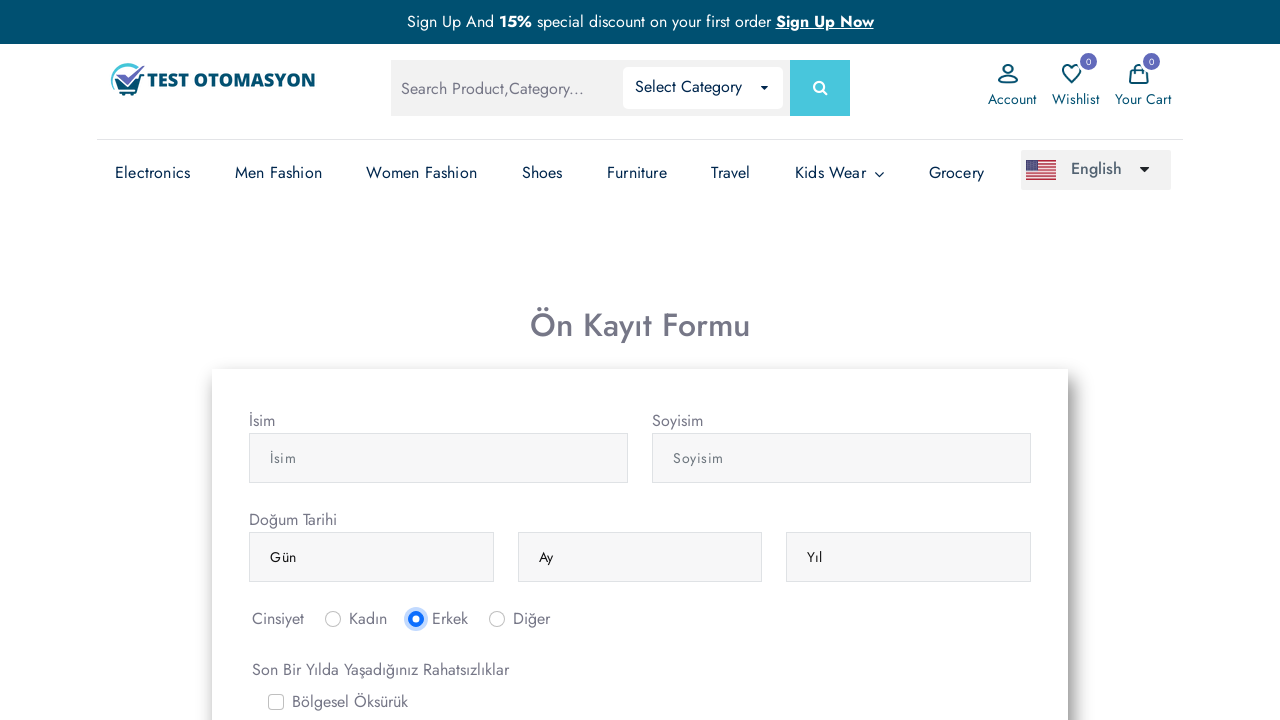